Tests that clicking on Elements category displays the right side advertisement section

Starting URL: https://demoqa.com/

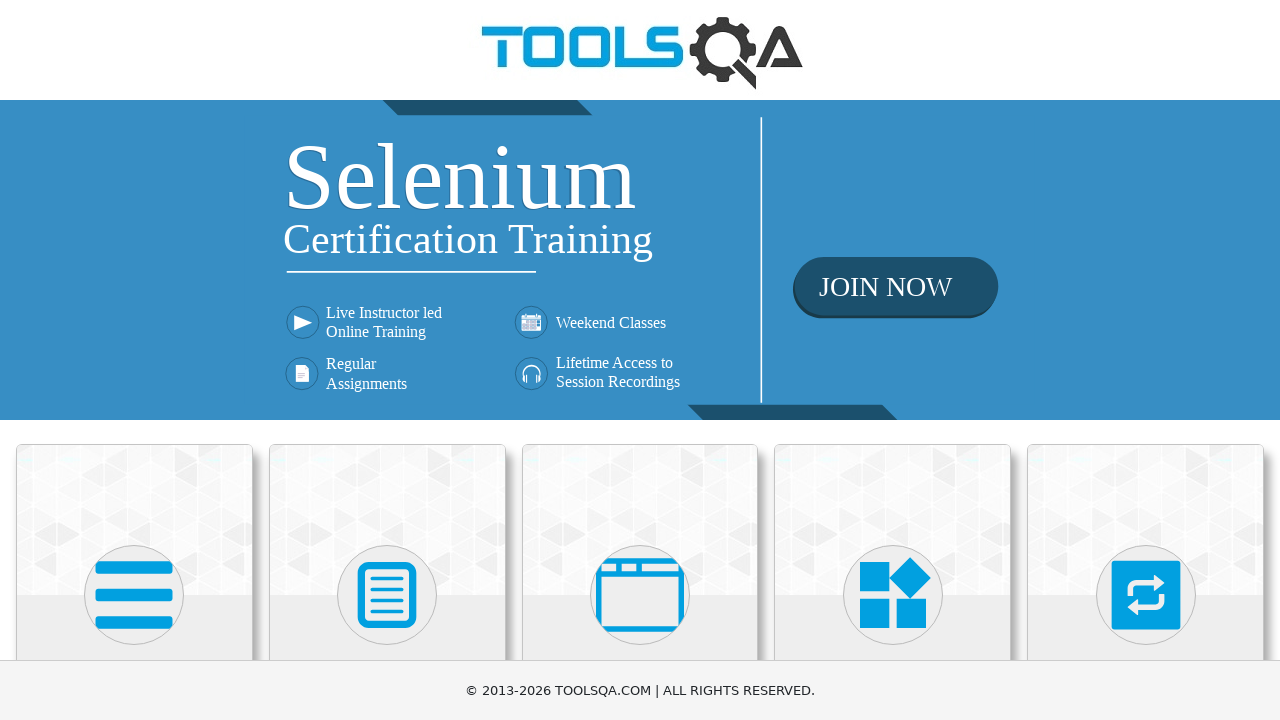

Clicked on Elements category at (134, 360) on xpath=//h5[contains(text(),'Elements')]
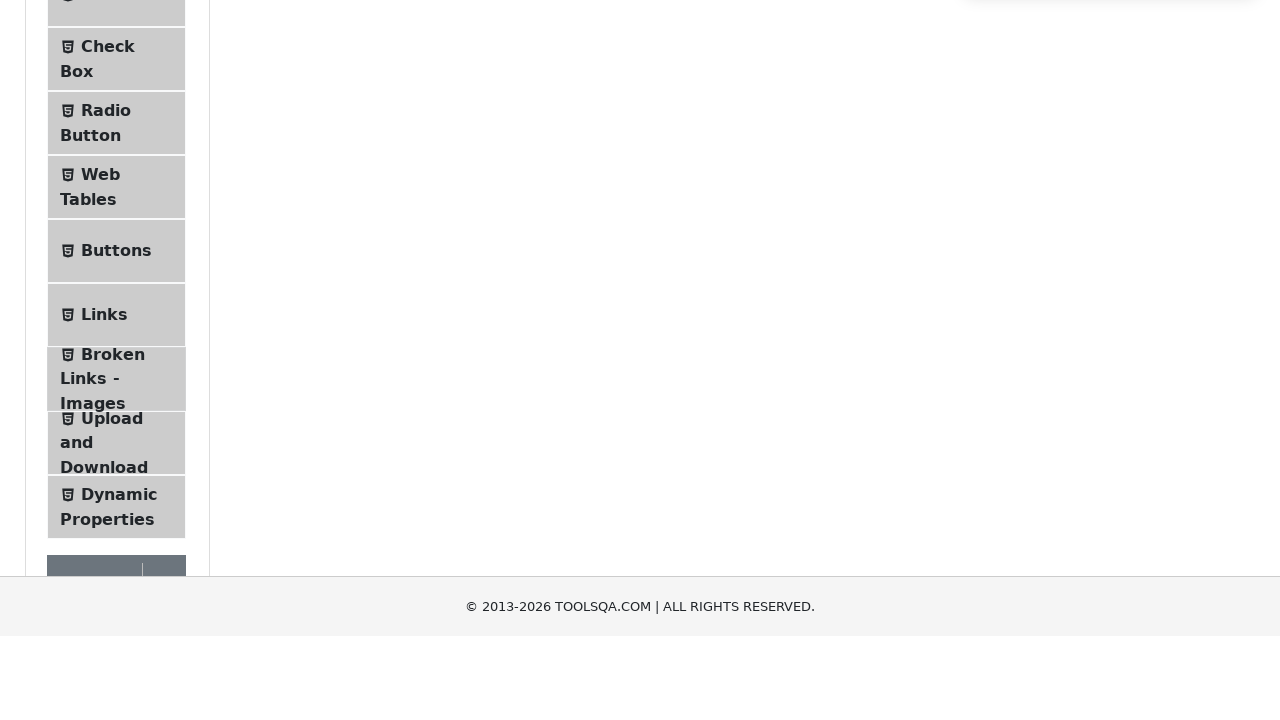

Right side advertisement section is now visible
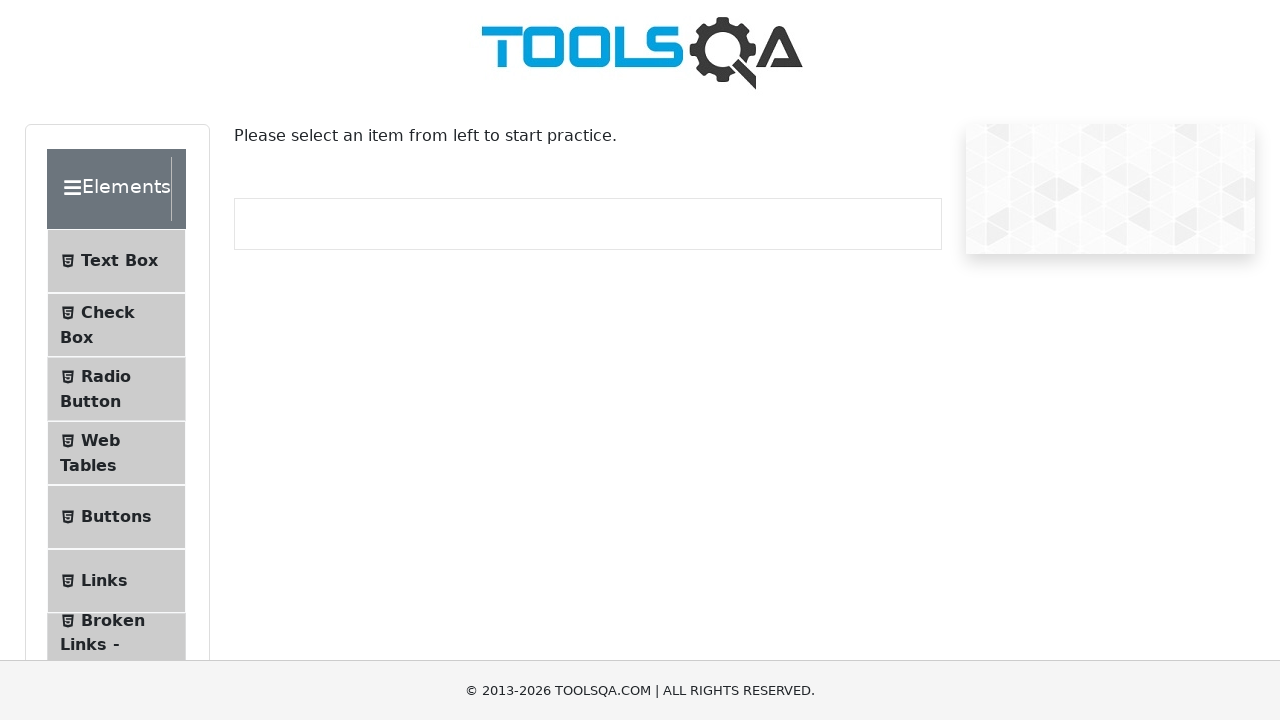

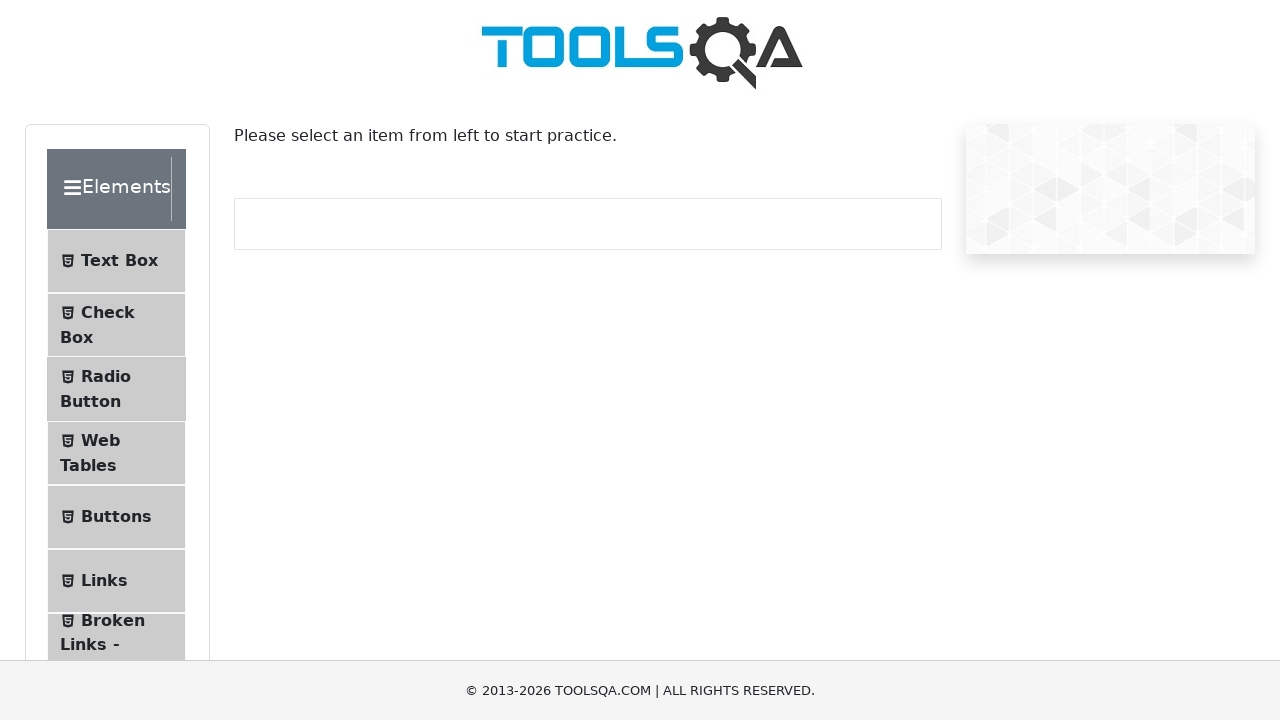